Tests checkbox functionality by checking the first checkbox (initially unchecked) and unchecking the second checkbox (initially checked), verifying states after each action

Starting URL: http://the-internet.herokuapp.com/checkboxes

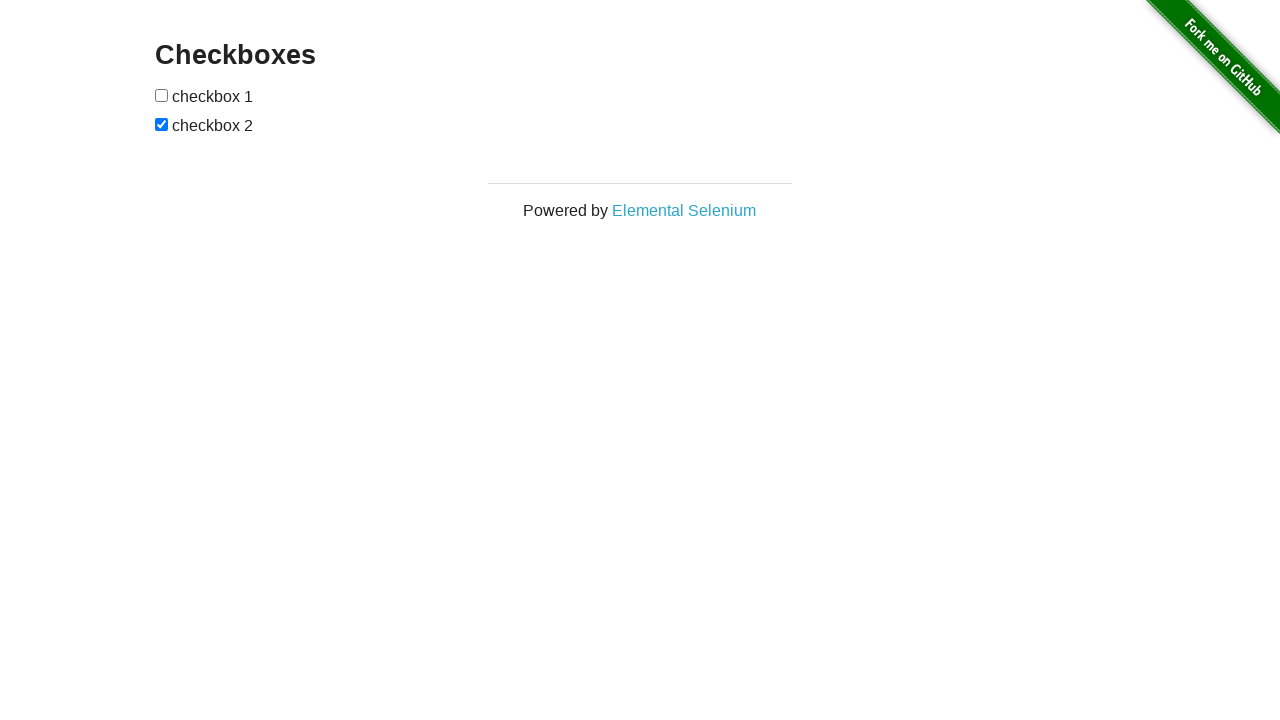

Found all checkboxes on the page
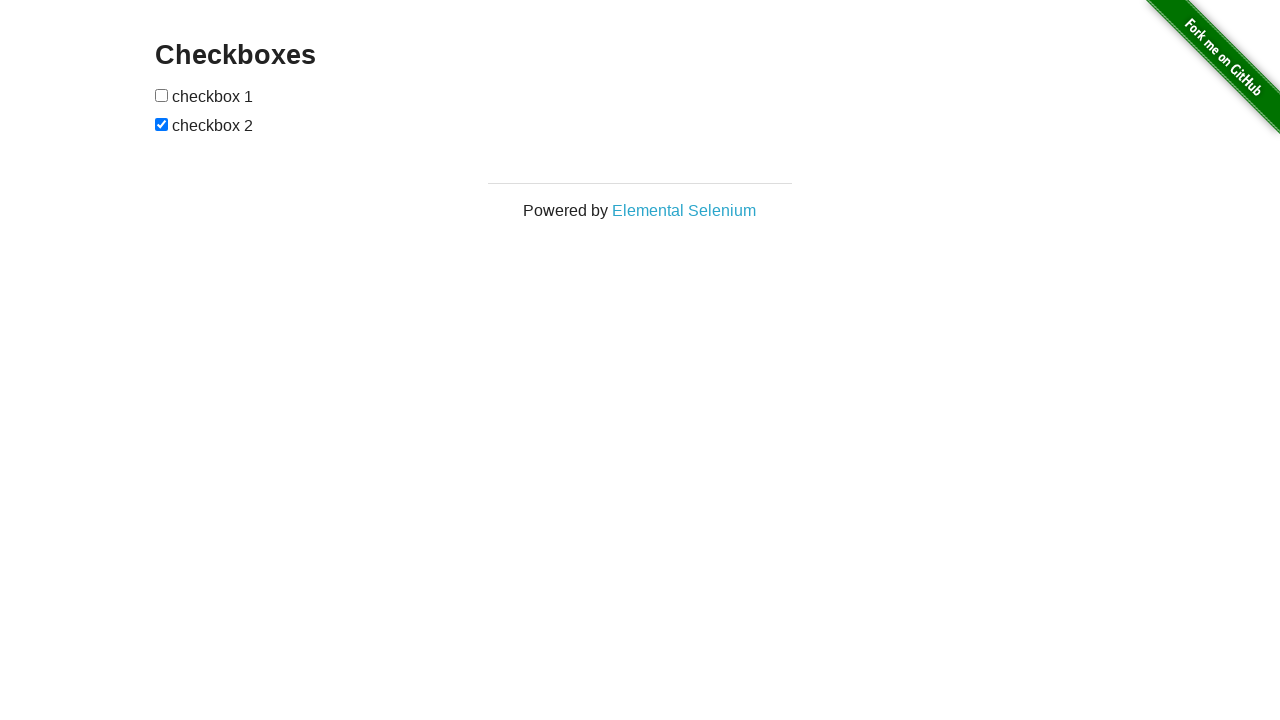

Retrieved first checkbox element
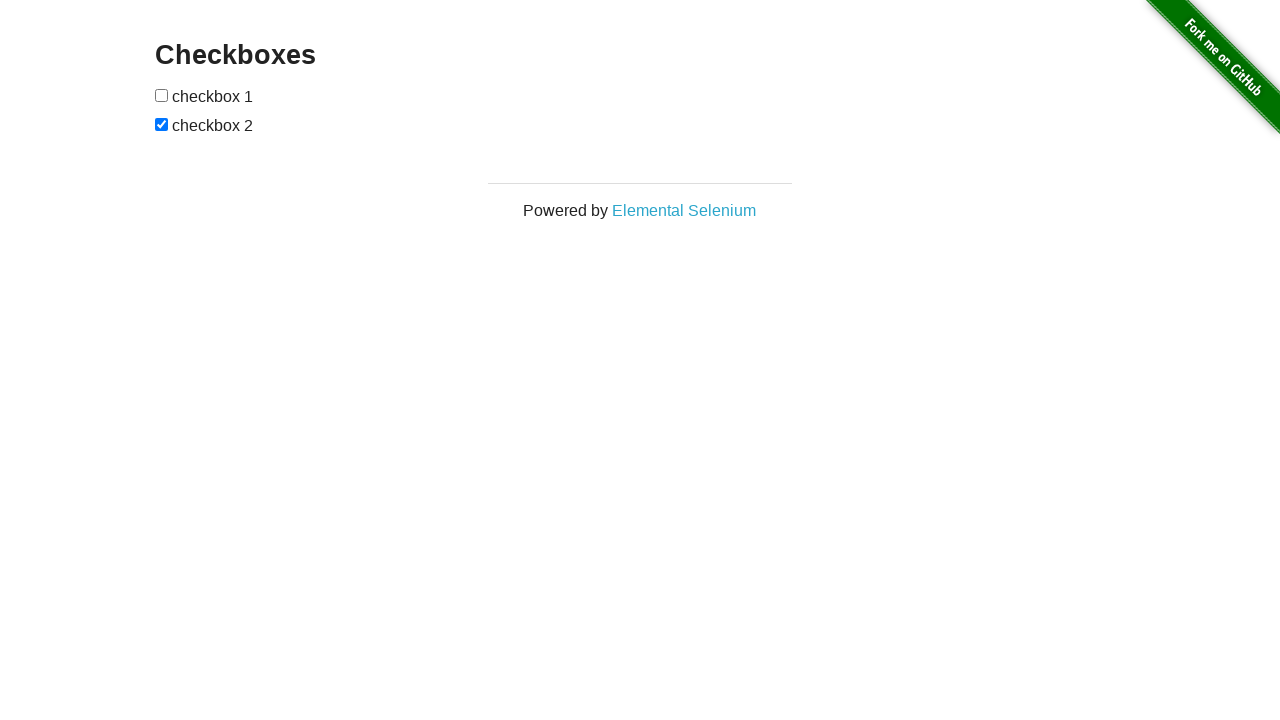

Verified first checkbox is initially unchecked
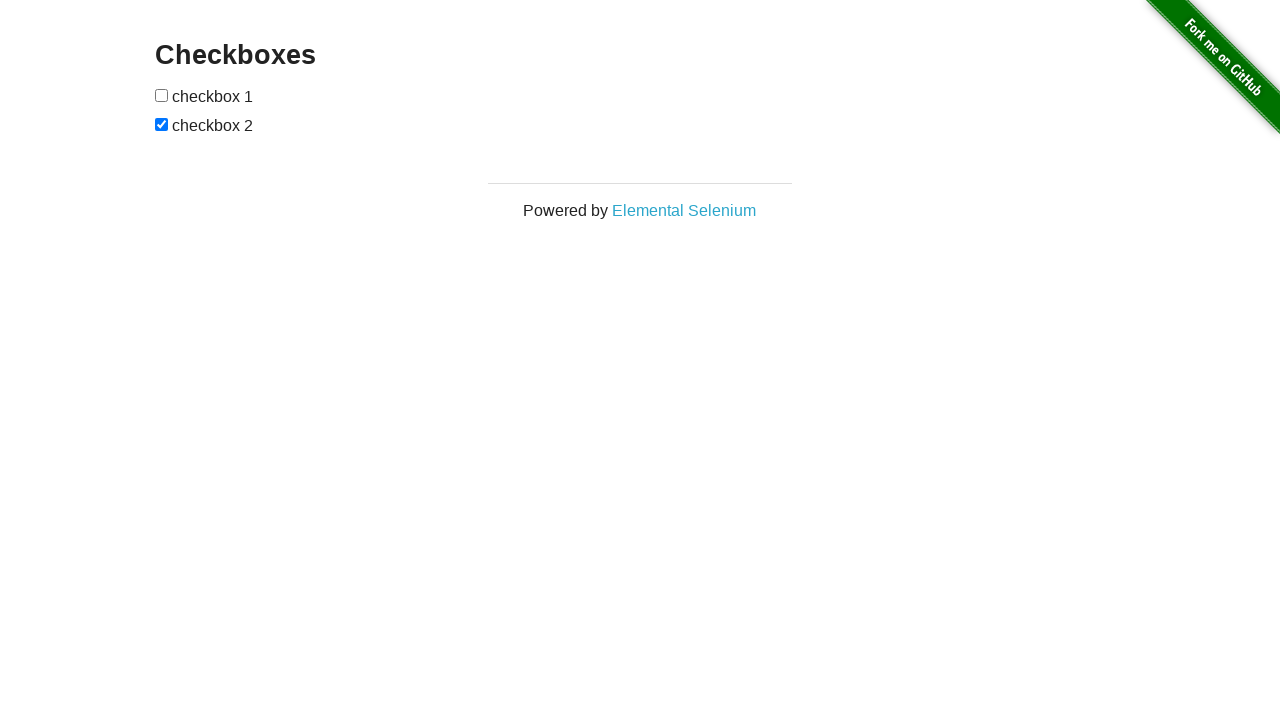

Clicked first checkbox to check it at (162, 95) on input[type='checkbox'] >> nth=0
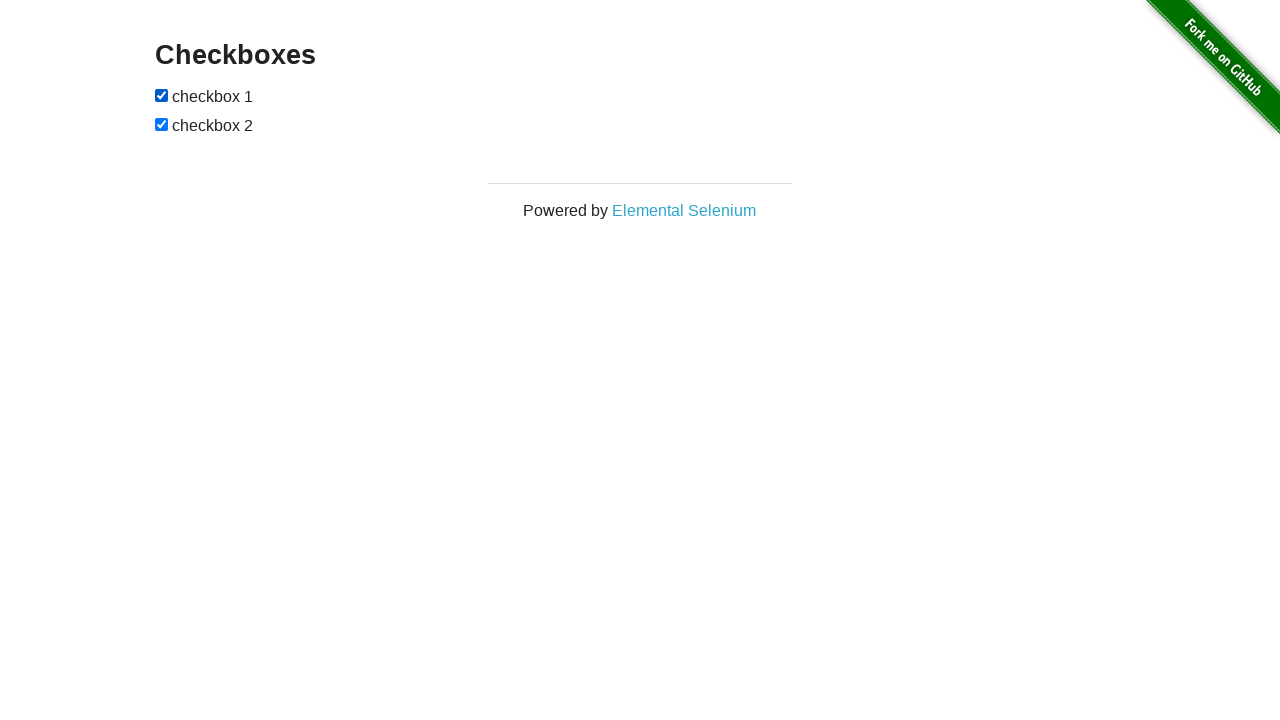

Verified first checkbox is now checked
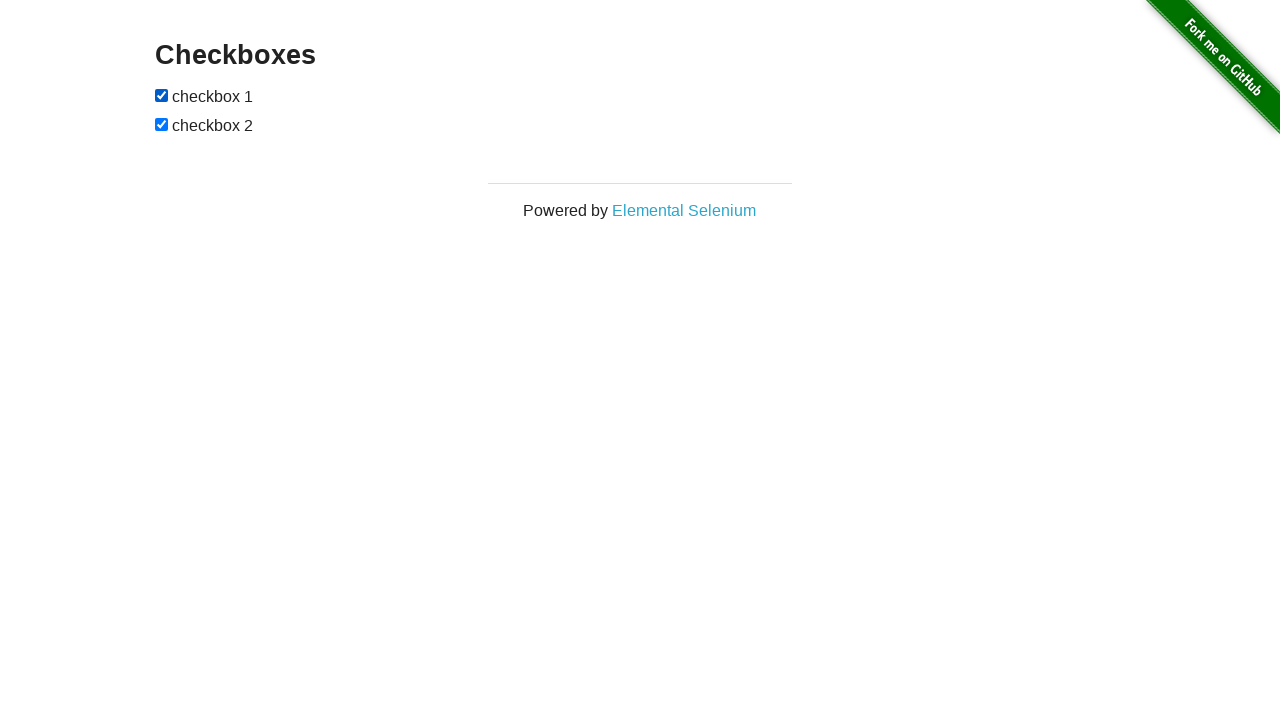

Retrieved second checkbox element
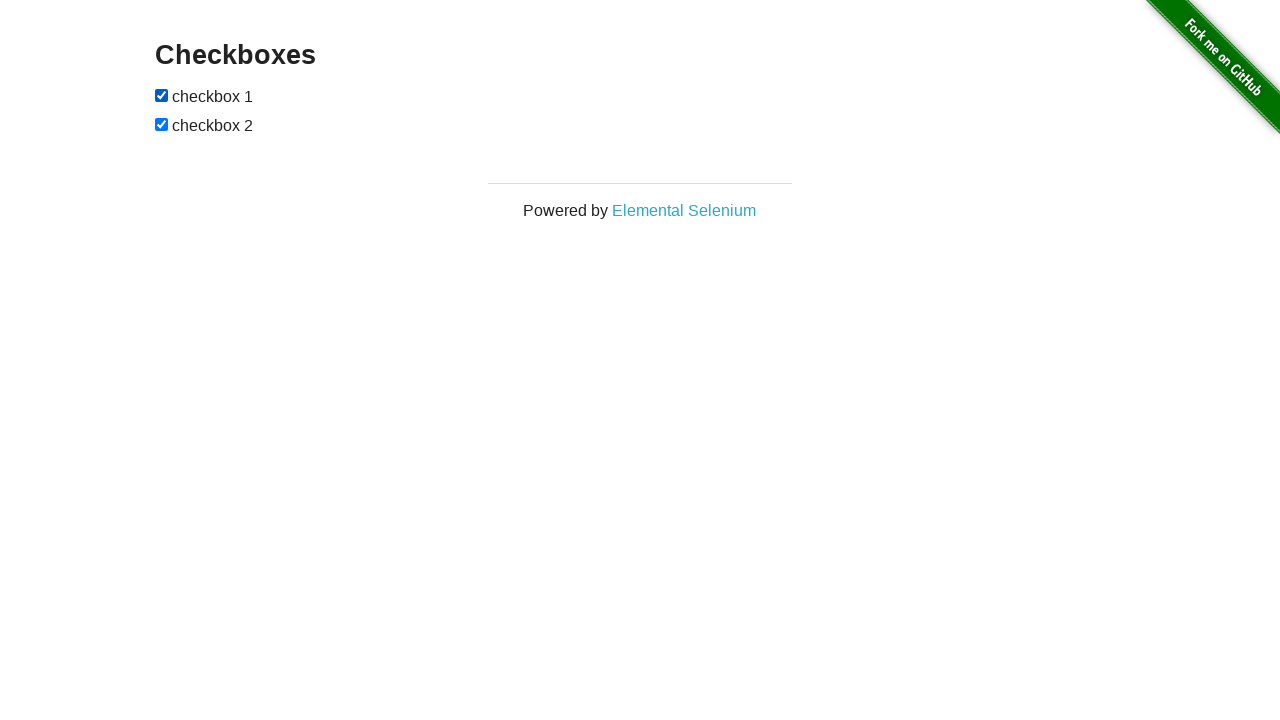

Verified second checkbox is initially checked
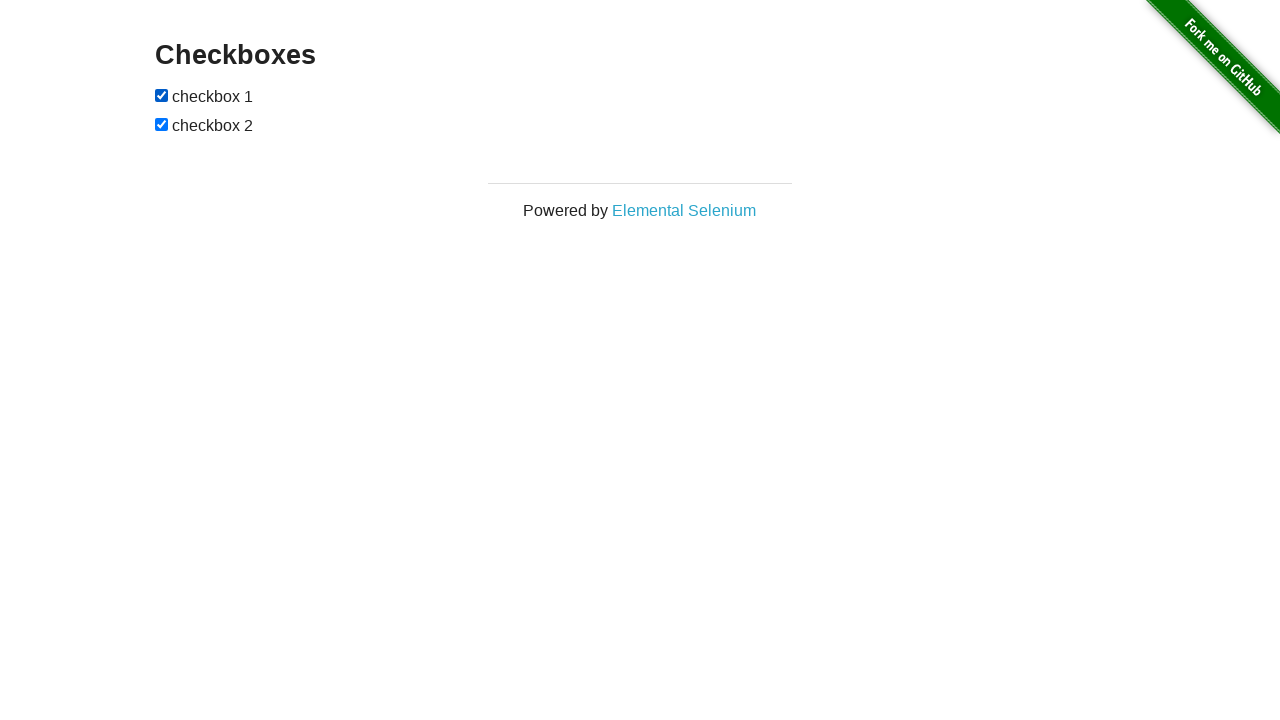

Clicked second checkbox to uncheck it at (162, 124) on input[type='checkbox'] >> nth=1
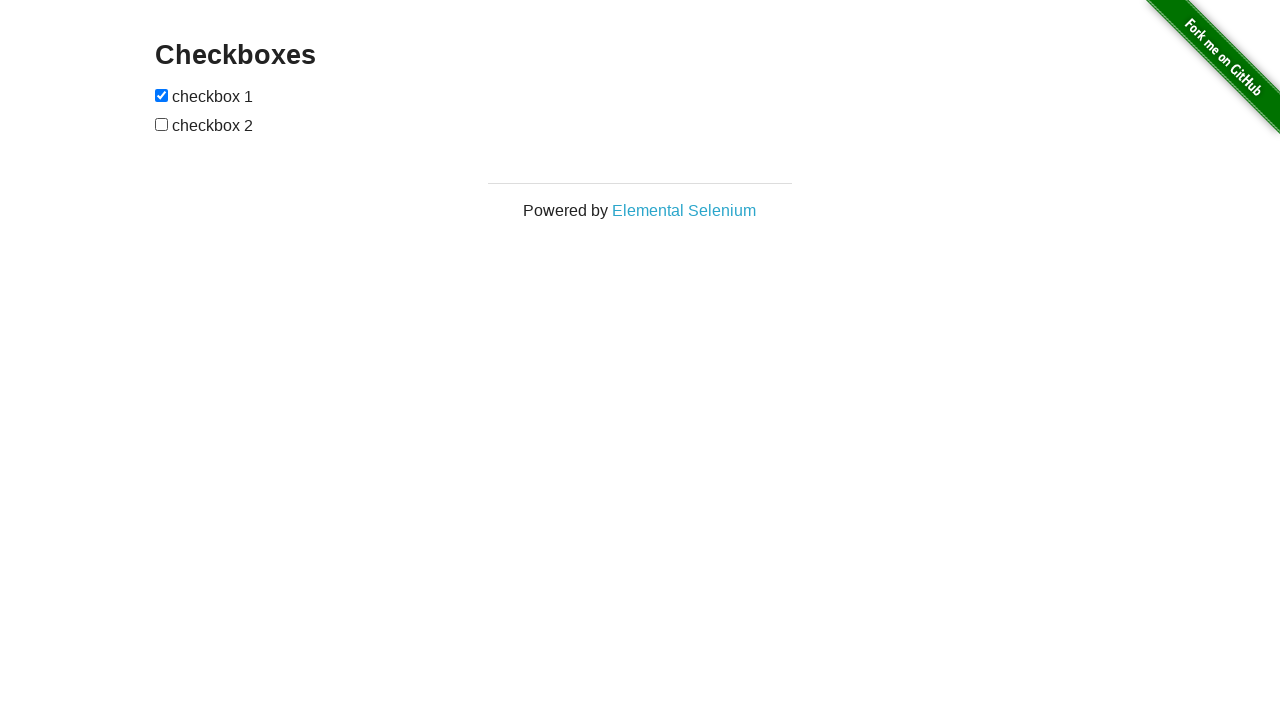

Verified second checkbox is now unchecked
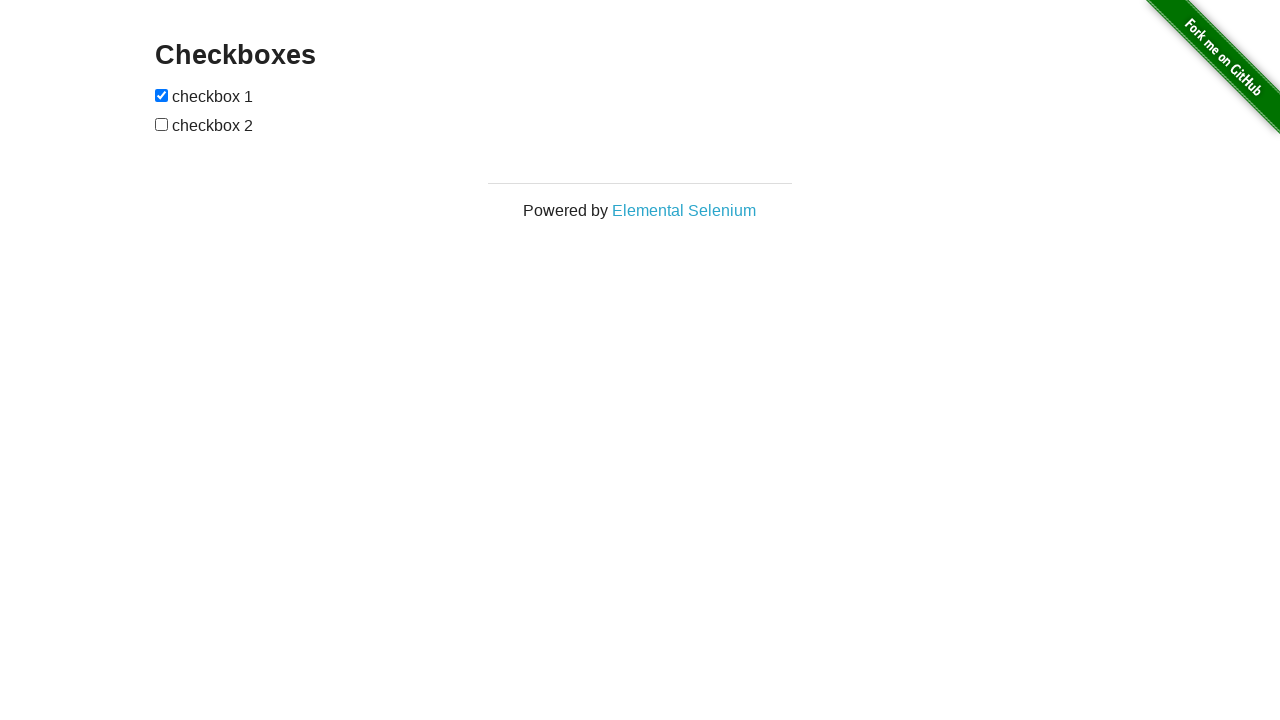

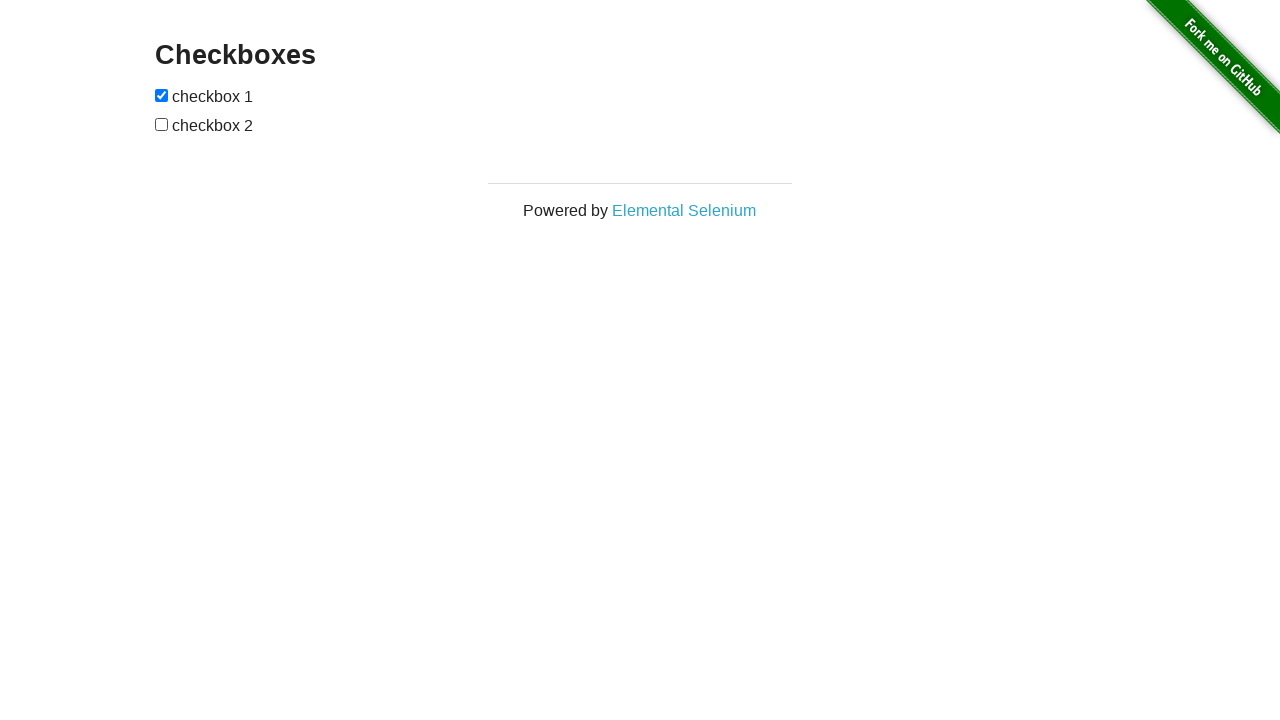